Tests JavaScript prompt dialog by entering text and accepting

Starting URL: https://the-internet.herokuapp.com/

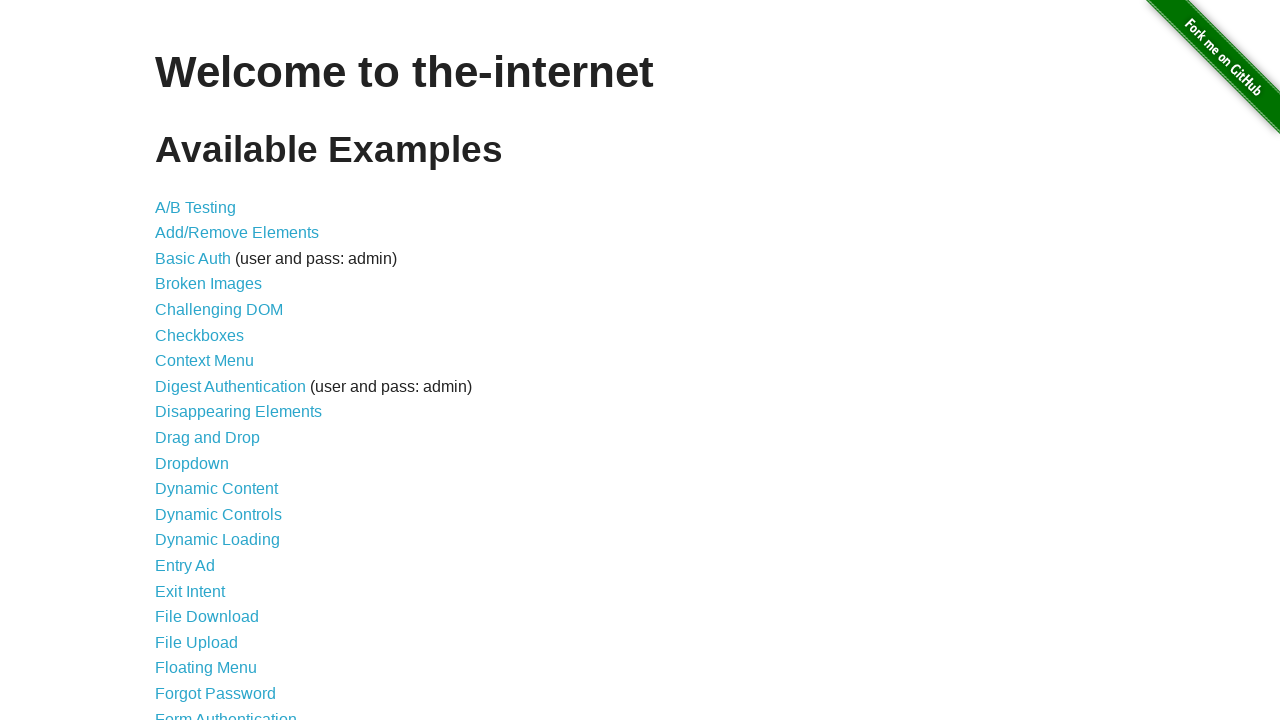

Clicked on JavaScript Alerts link at (214, 361) on text=JavaScript Alerts
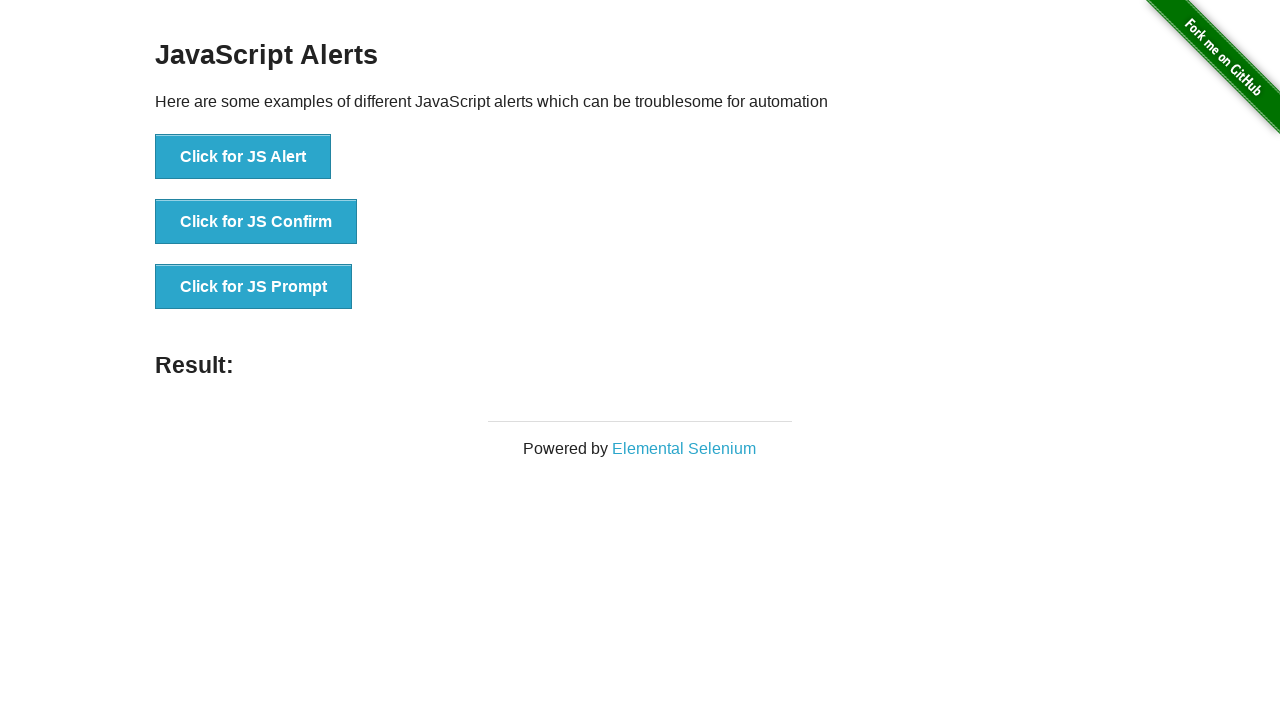

Set up dialog handler to accept prompt with 'The Internet' text
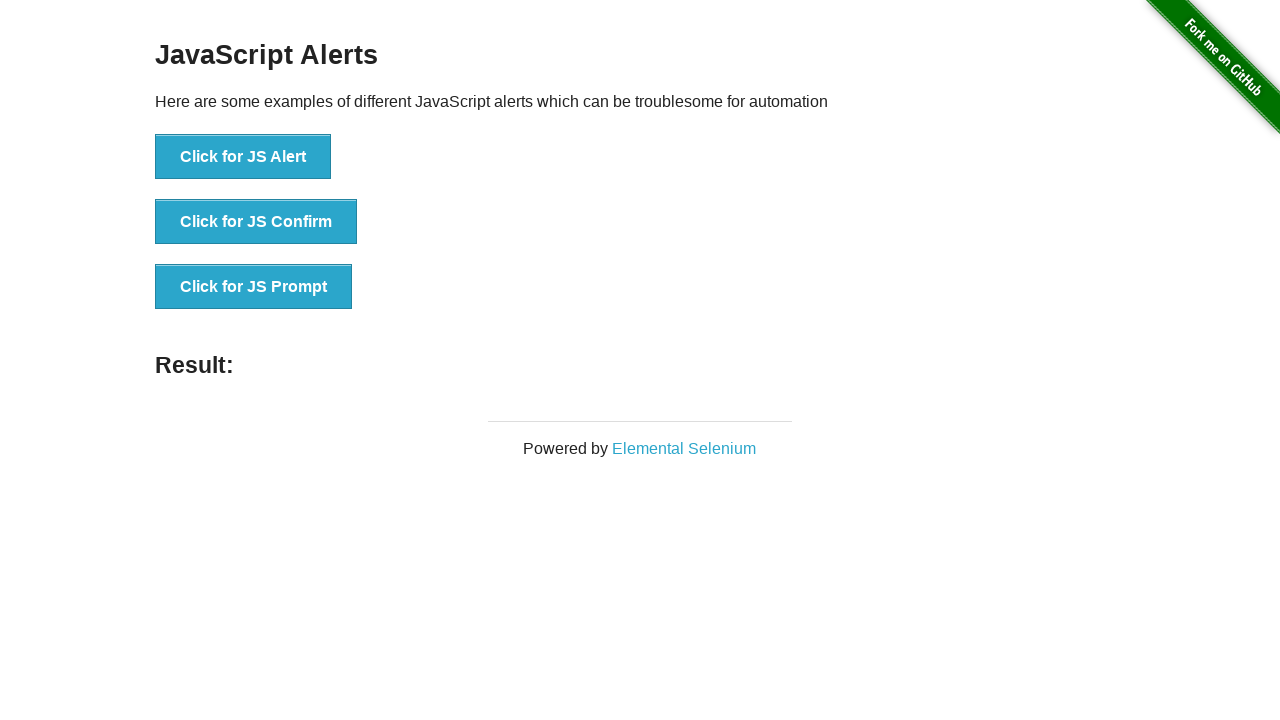

Clicked the JS Prompt button at (254, 287) on xpath=//*[@id="content"]/div/ul/li[3]/button
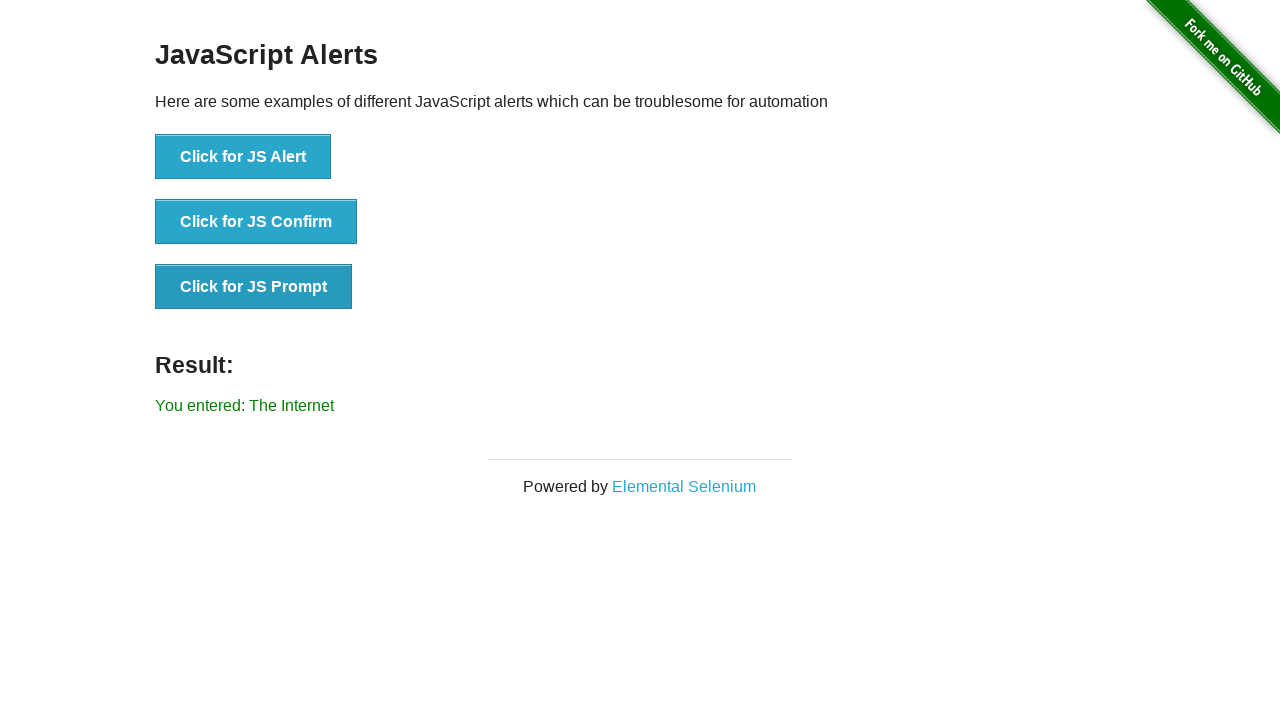

Result message appeared and is visible
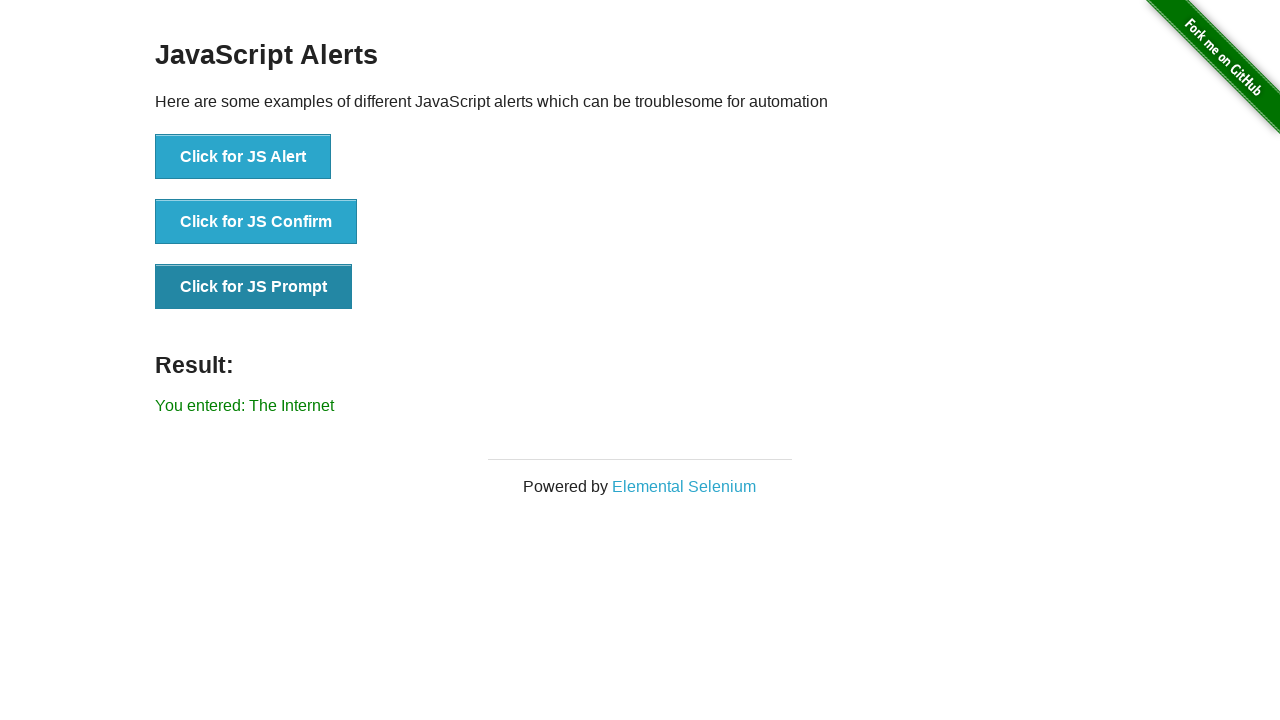

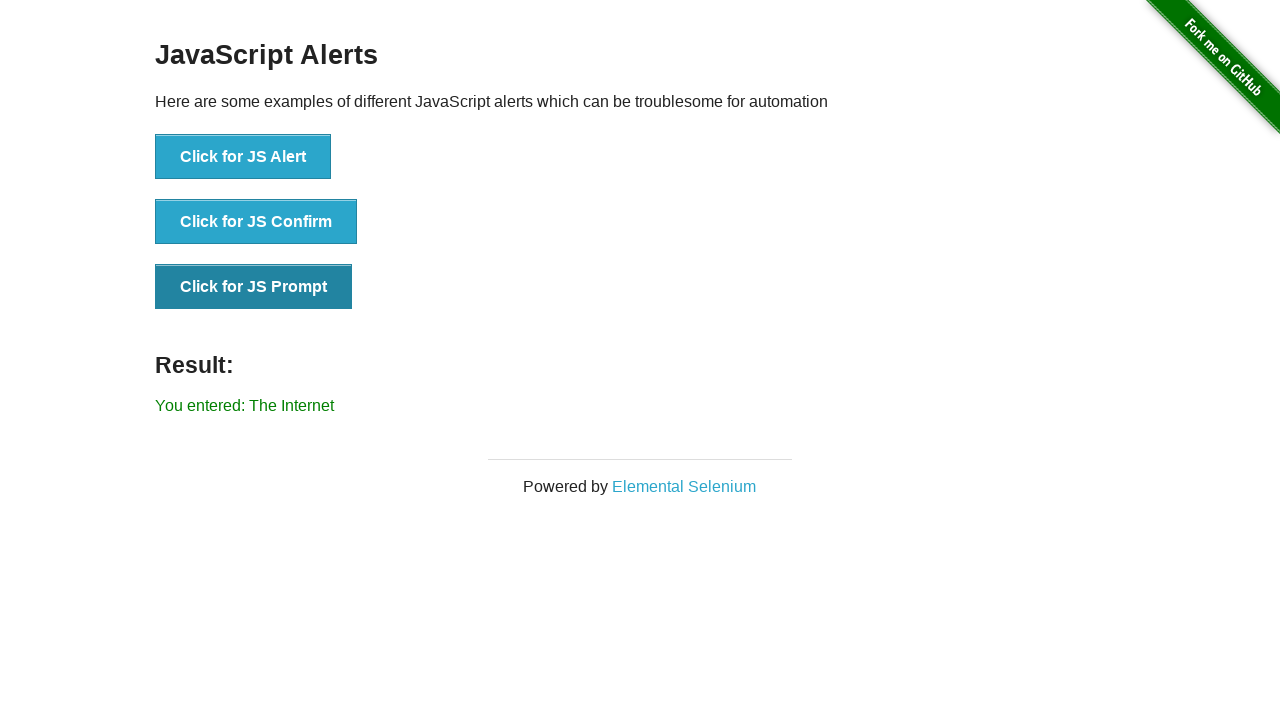